Tests mouse hover functionality by moving the cursor over a dropdown button element

Starting URL: http://seleniumpractise.blogspot.com/2016/08/how-to-perform-mouse-hover-in-selenium.html

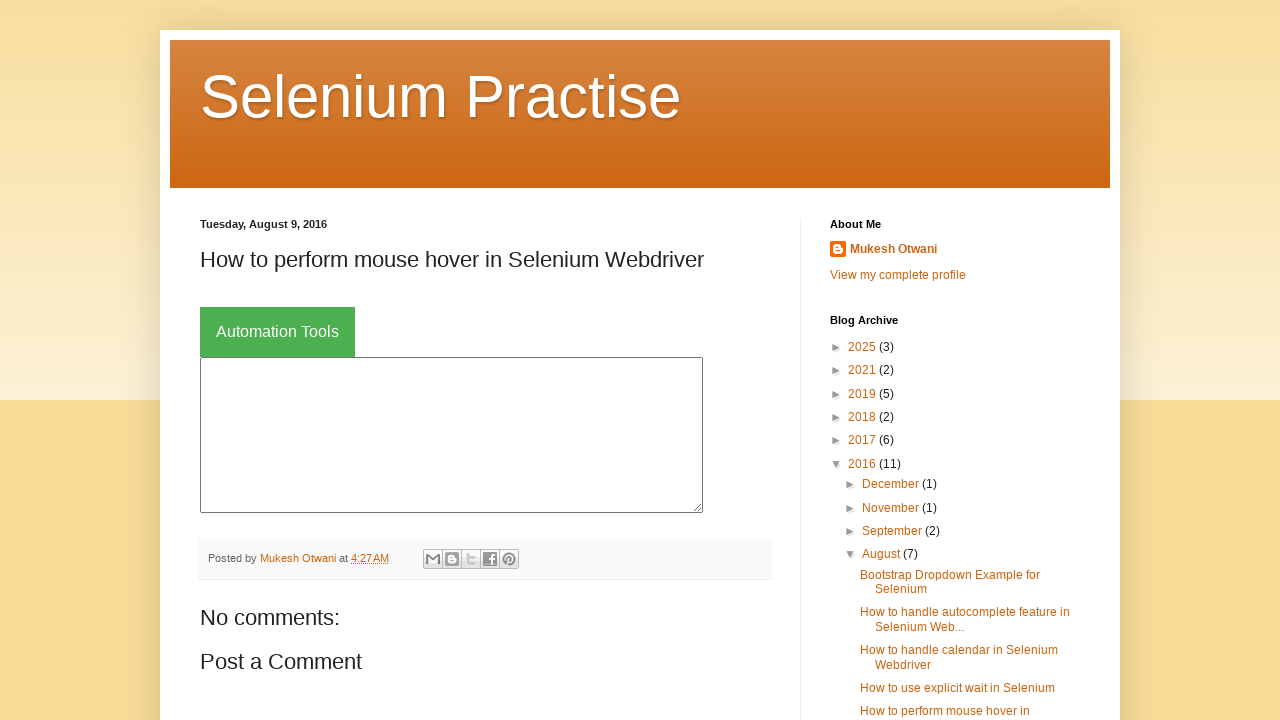

Navigated to mouse hover practice page
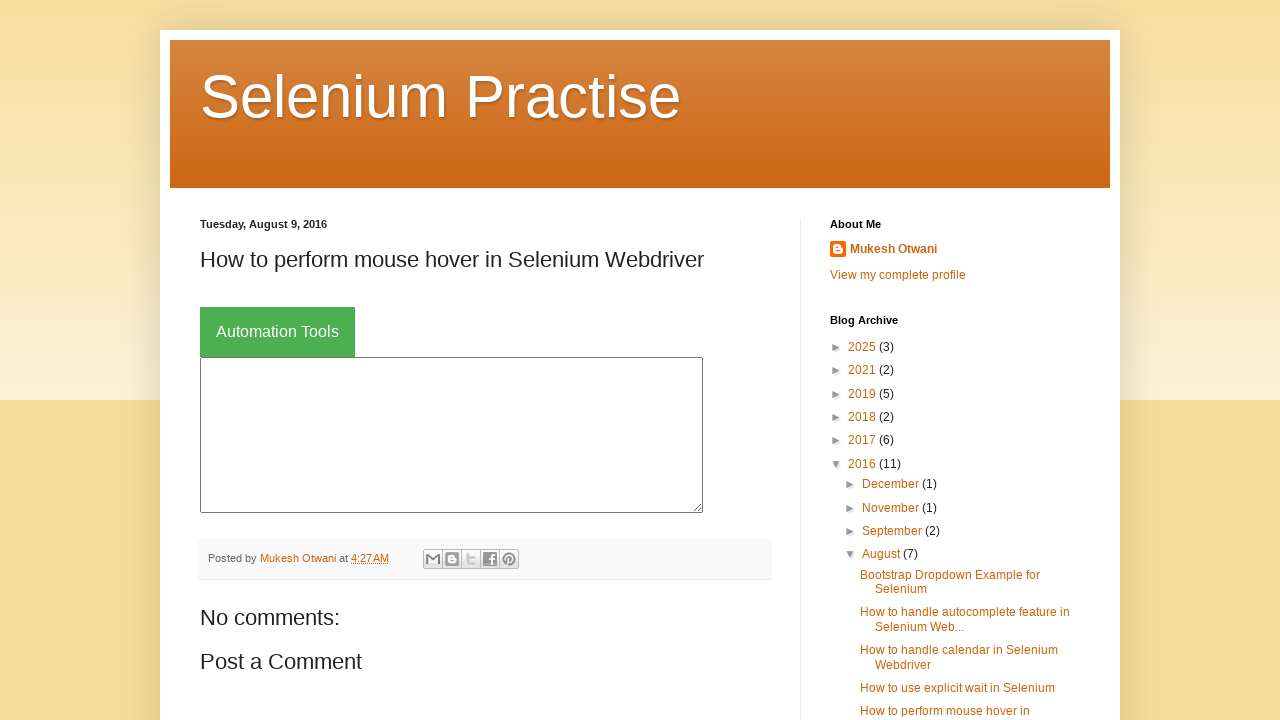

Hovered over the dropdown button element at (278, 332) on .dropbtn
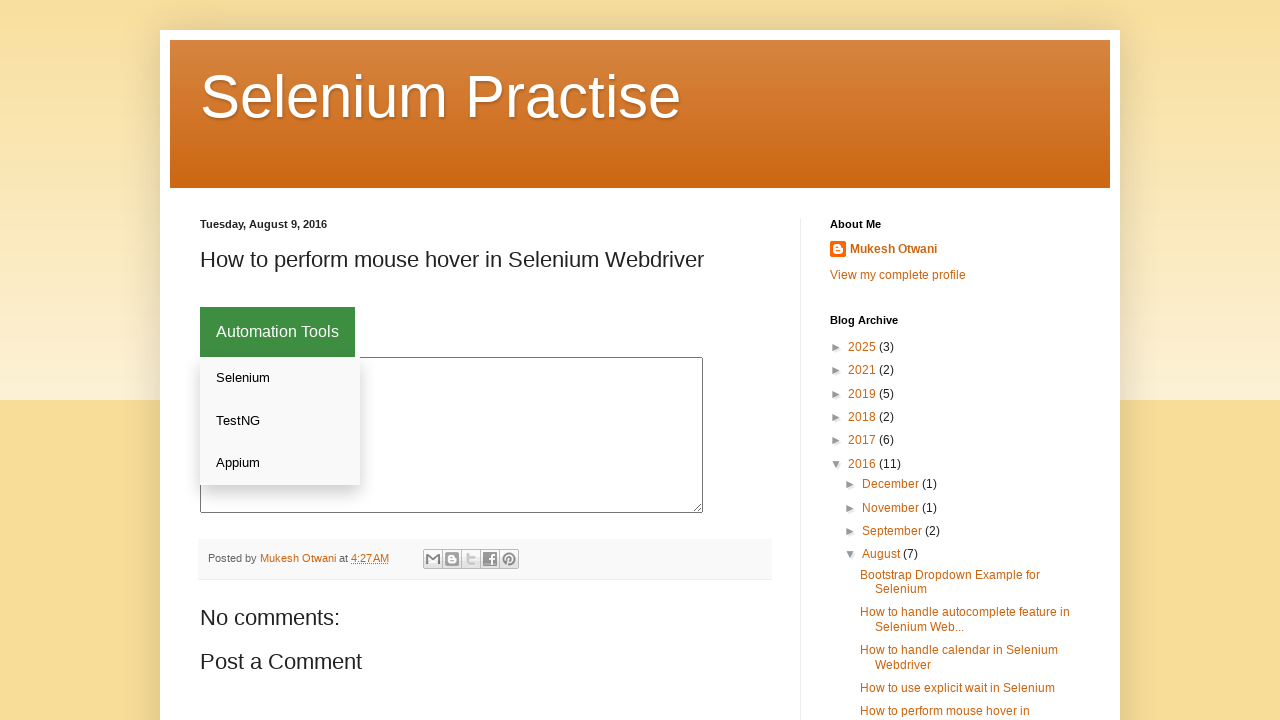

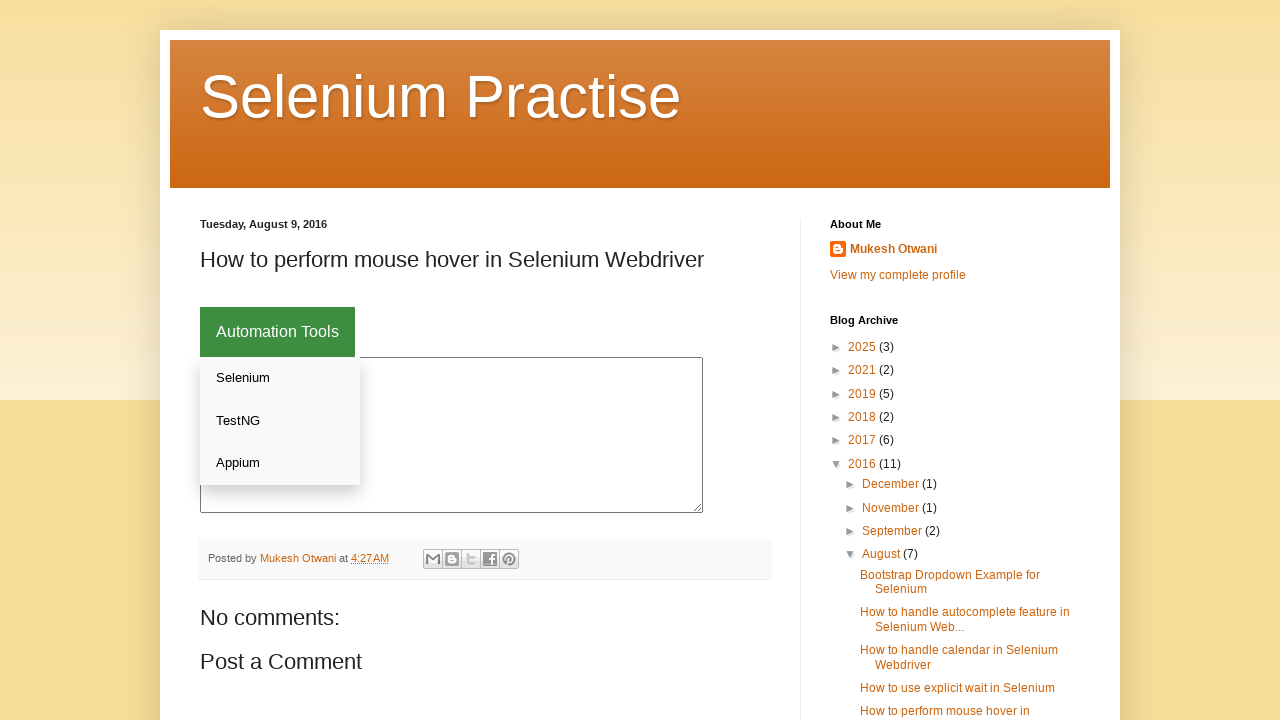